Tests the Selenium web form demo by filling in a text field with "Selenium" and clicking the submit button, then verifying the confirmation message appears.

Starting URL: https://www.selenium.dev/selenium/web/web-form.html

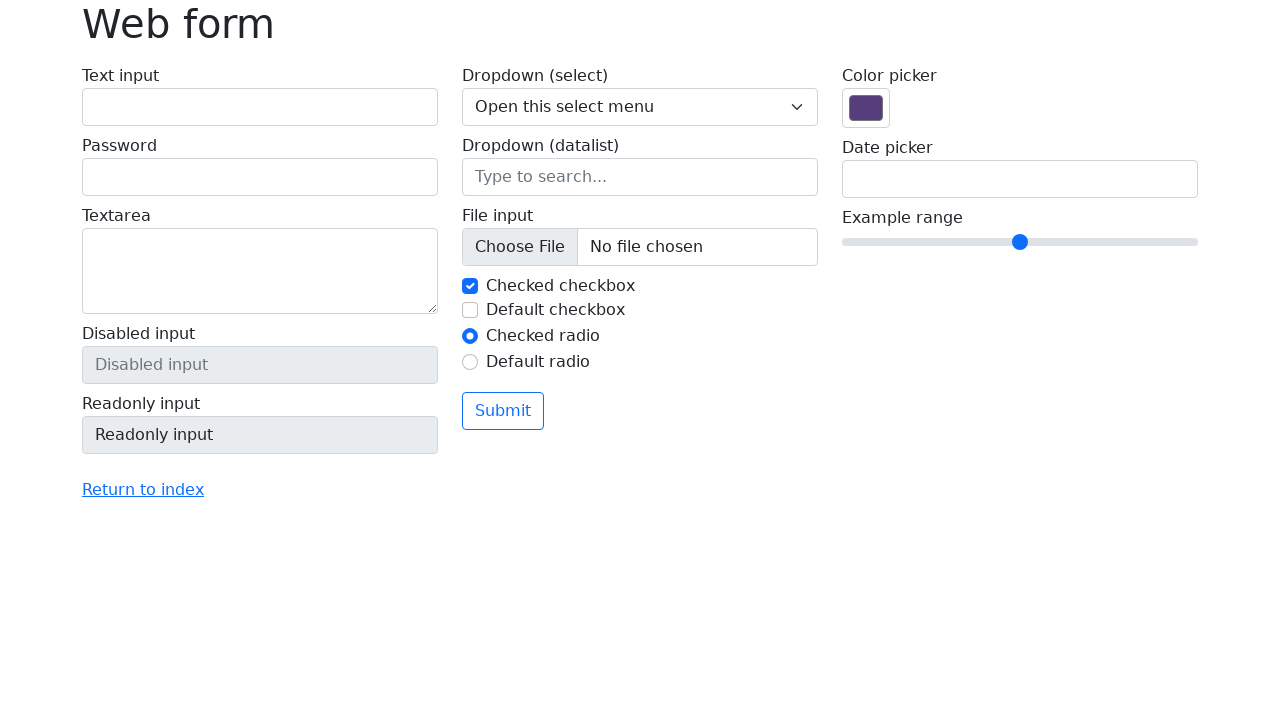

Filled text field with 'Selenium' on input[name='my-text']
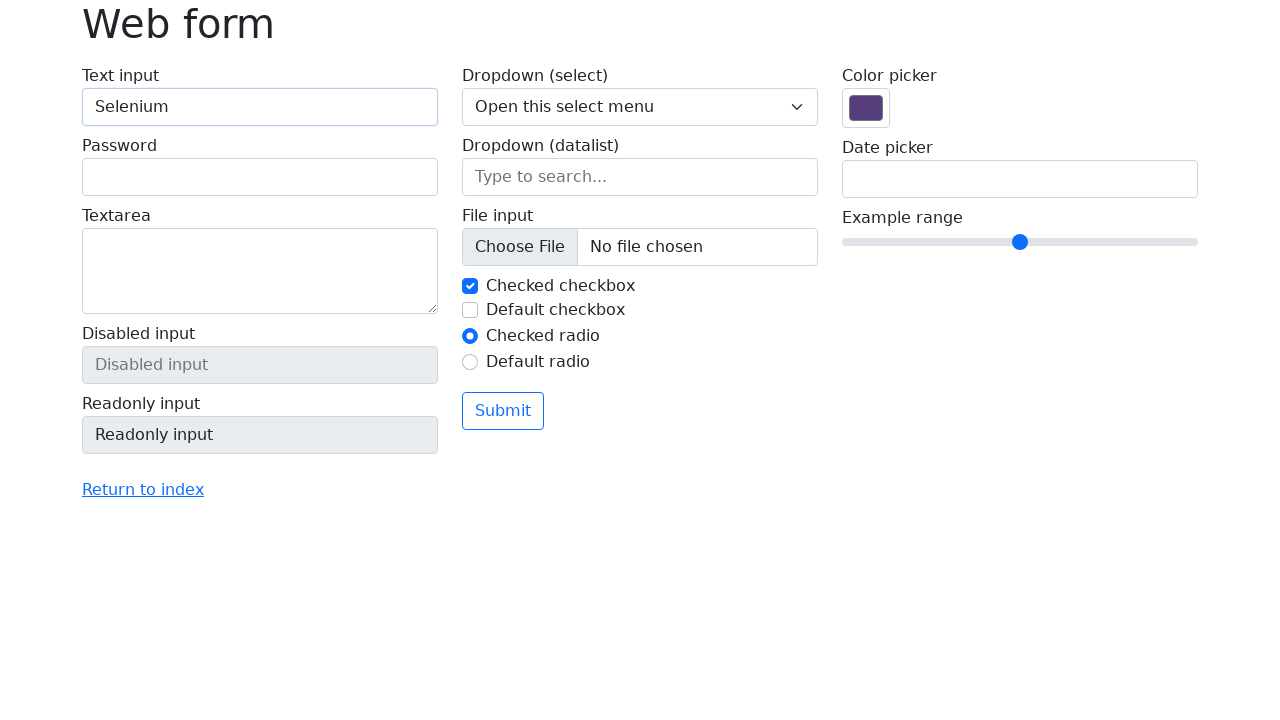

Clicked the submit button at (503, 411) on button
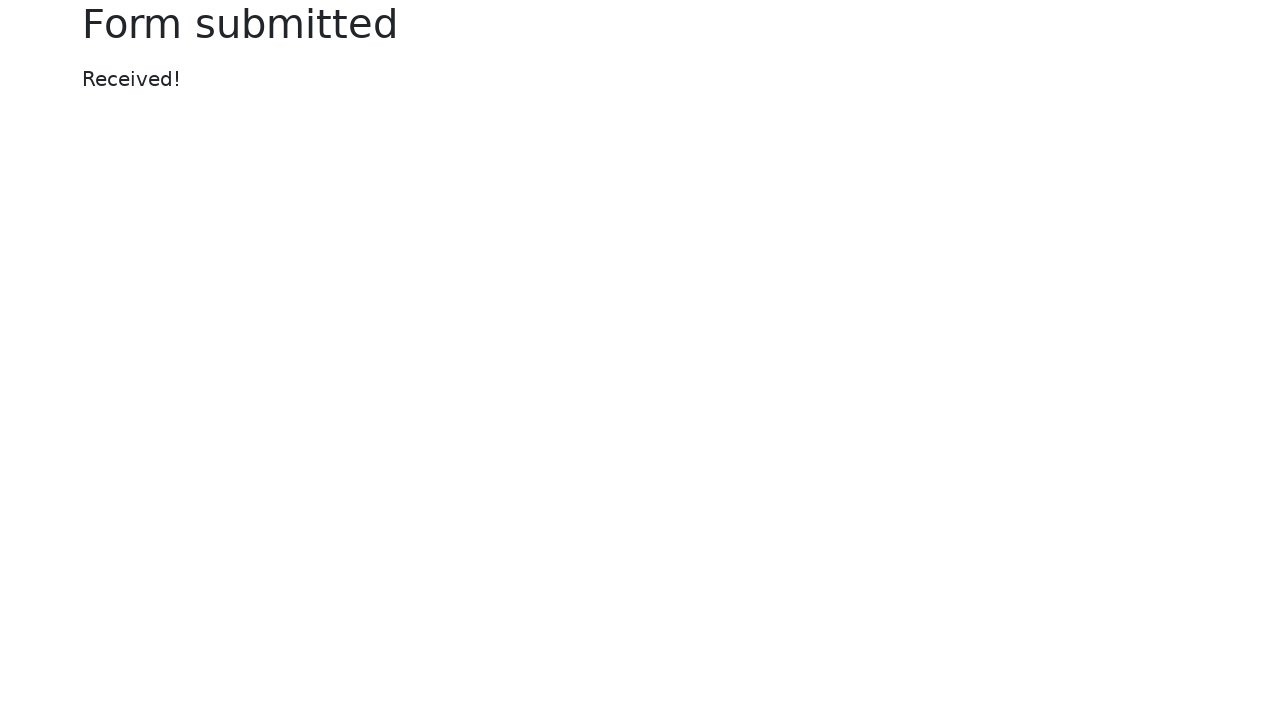

Confirmation message appeared
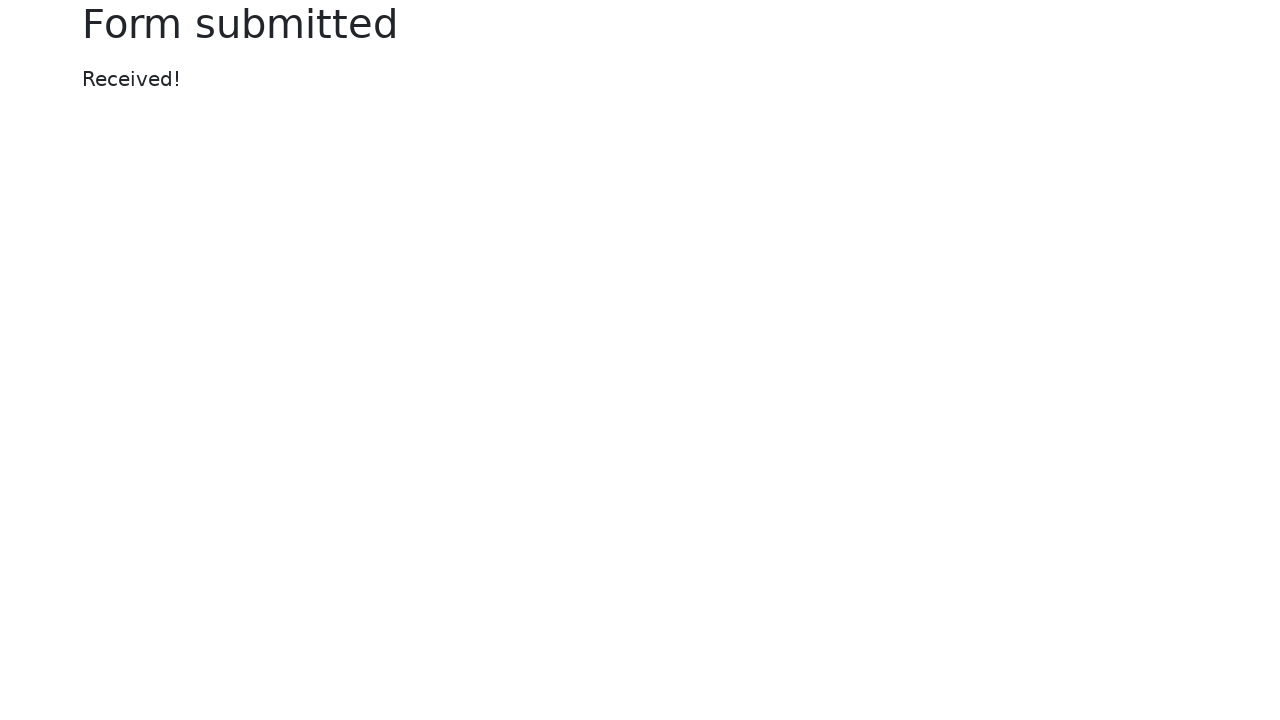

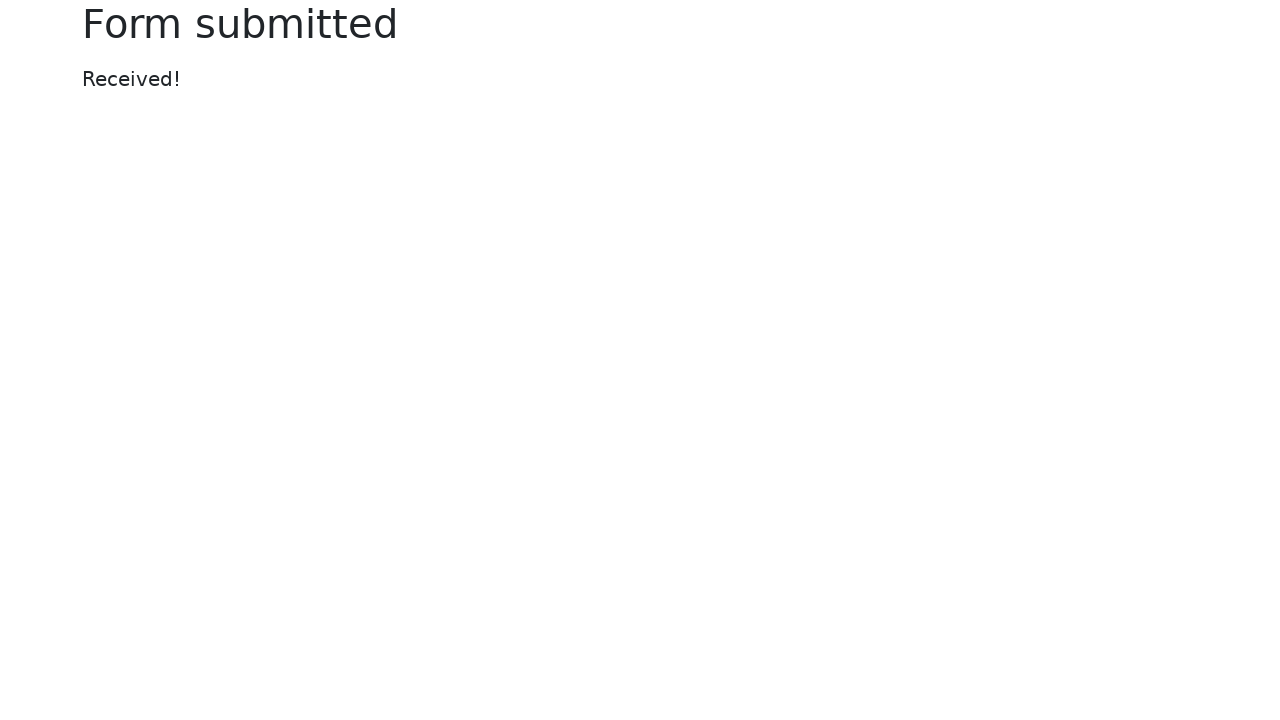